Tests that the browser back button works correctly with routing filters

Starting URL: https://demo.playwright.dev/todomvc

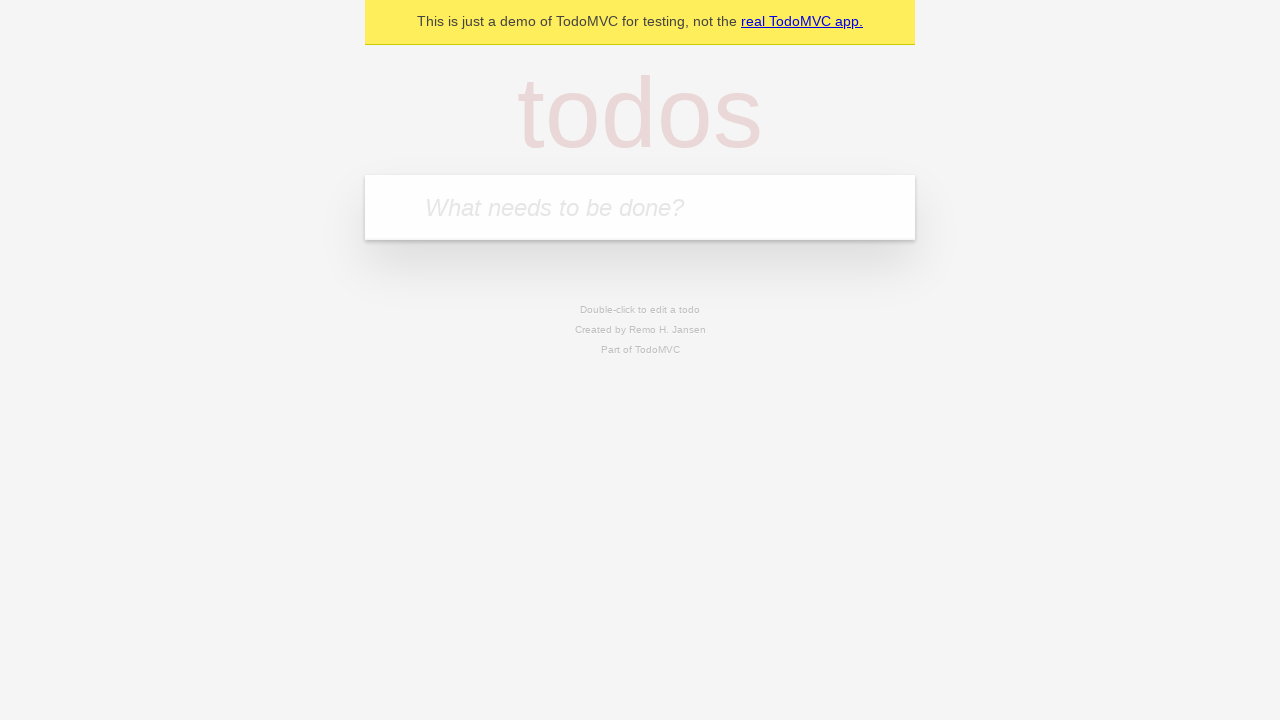

Filled todo input with 'buy some cheese' on internal:attr=[placeholder="What needs to be done?"i]
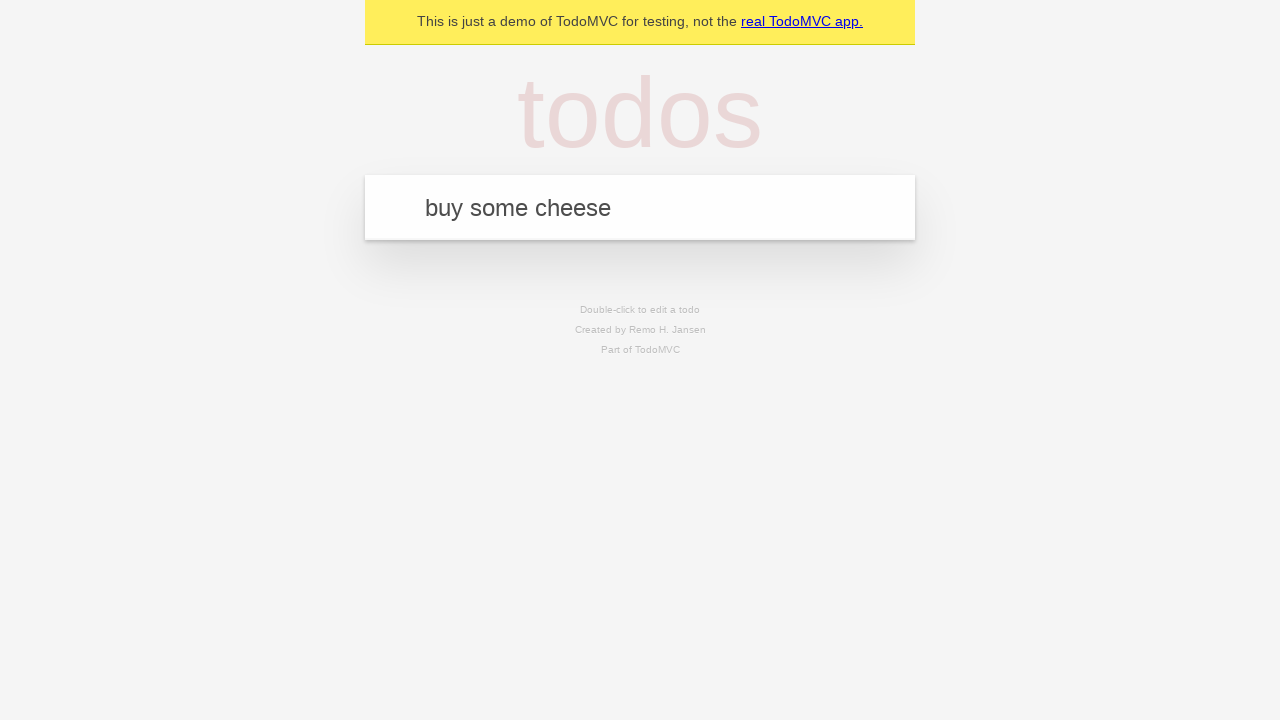

Pressed Enter to add 'buy some cheese' todo on internal:attr=[placeholder="What needs to be done?"i]
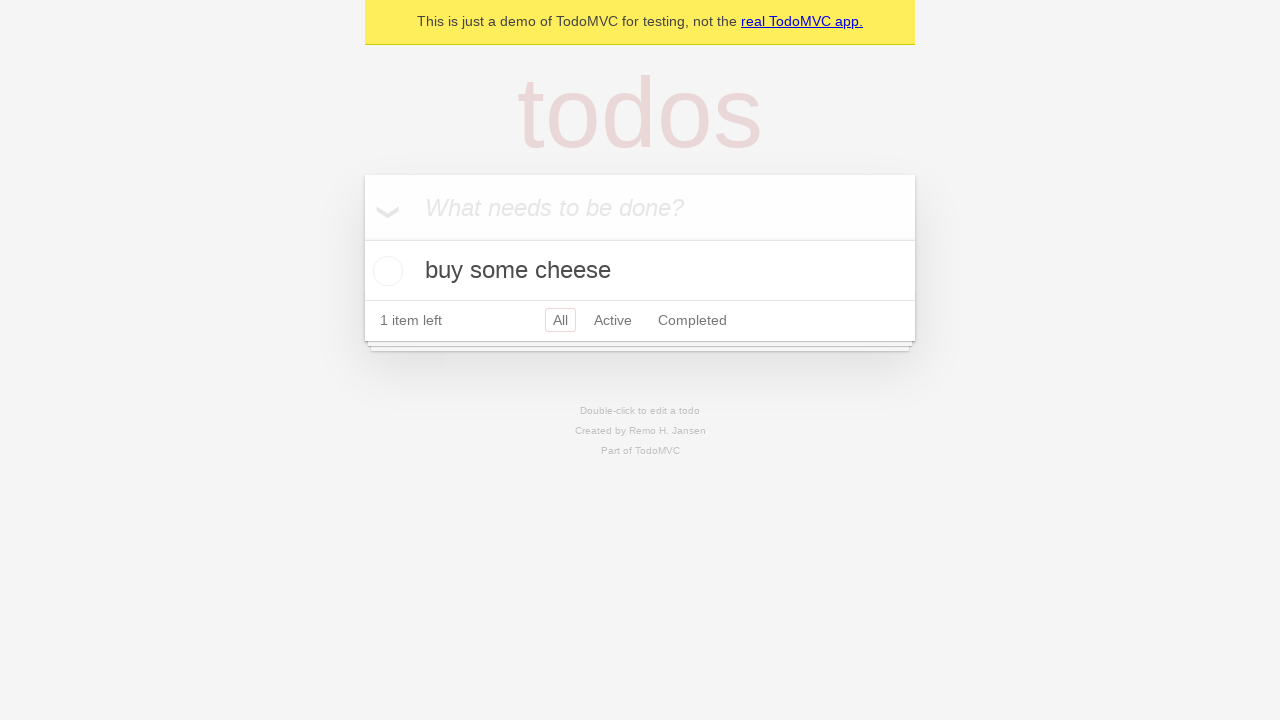

Filled todo input with 'feed the cat' on internal:attr=[placeholder="What needs to be done?"i]
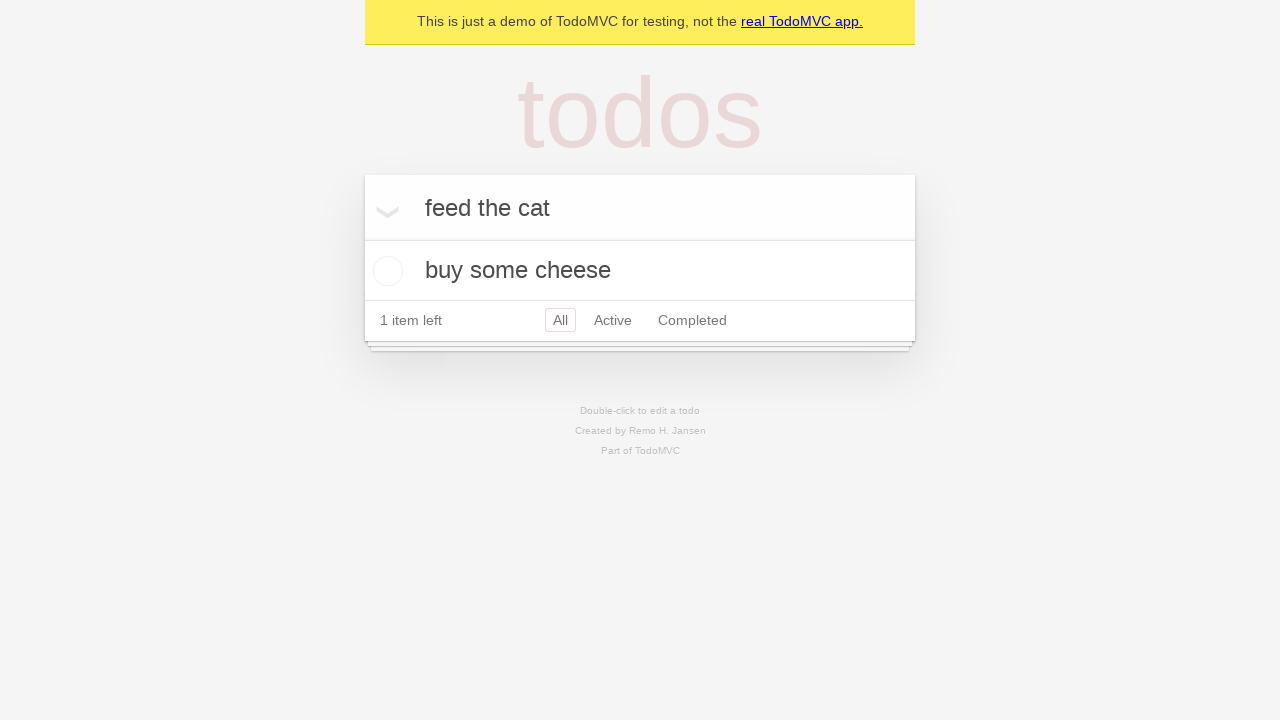

Pressed Enter to add 'feed the cat' todo on internal:attr=[placeholder="What needs to be done?"i]
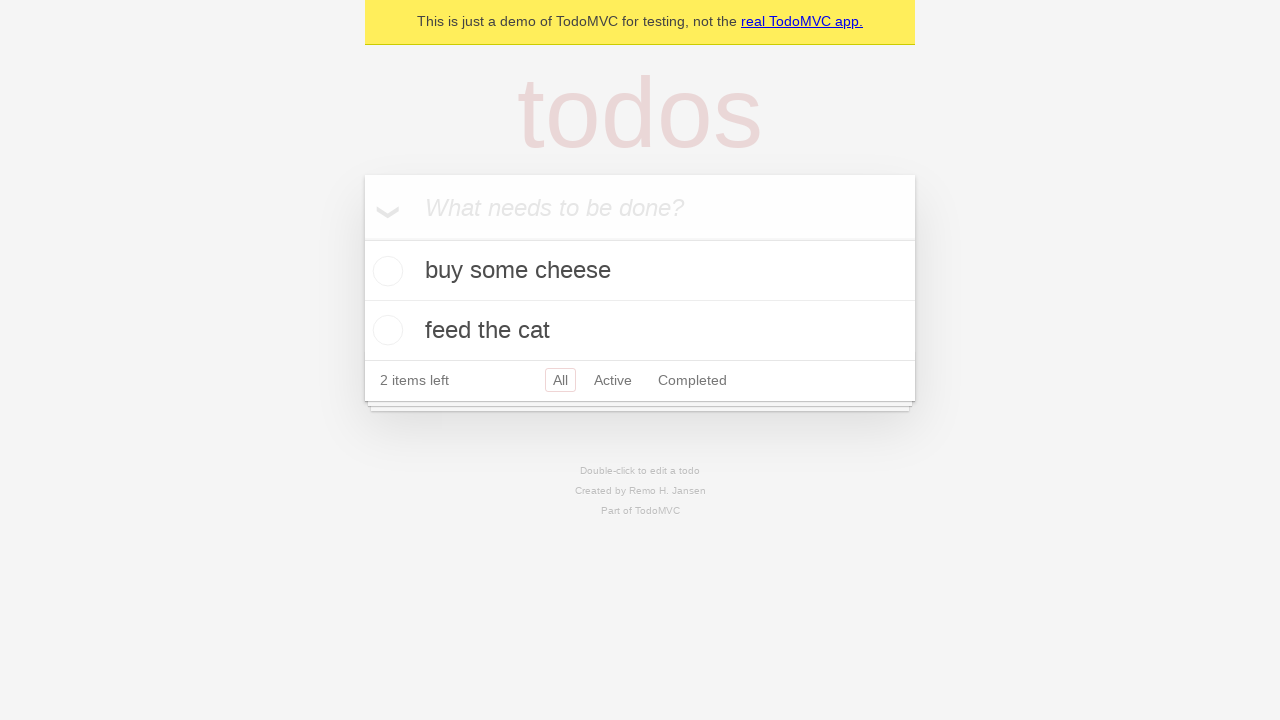

Filled todo input with 'book a doctors appointment' on internal:attr=[placeholder="What needs to be done?"i]
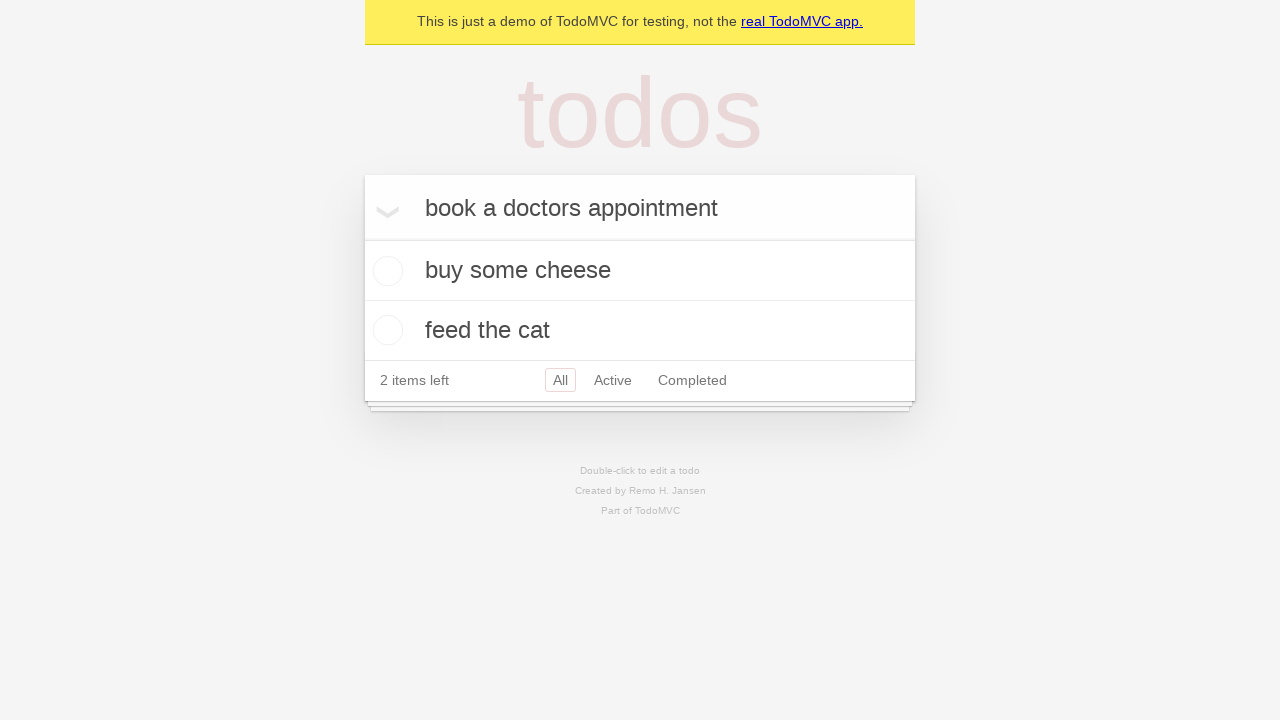

Pressed Enter to add 'book a doctors appointment' todo on internal:attr=[placeholder="What needs to be done?"i]
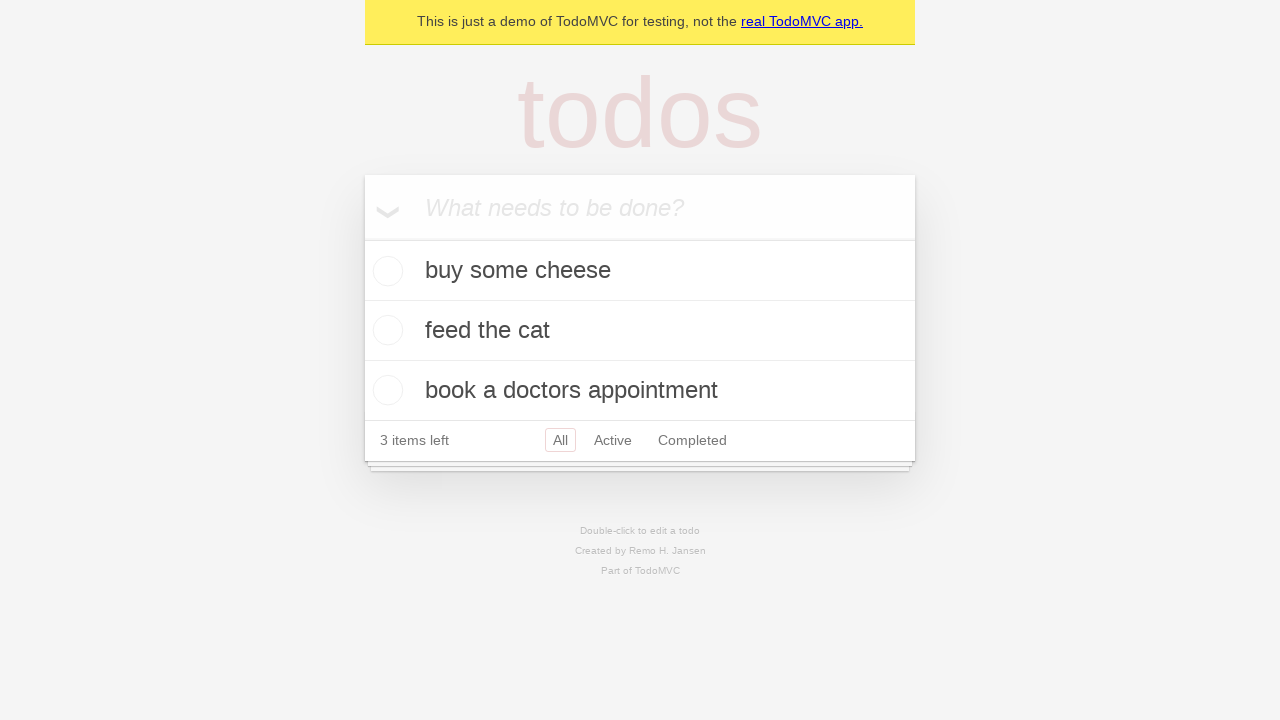

Checked the second todo item 'feed the cat' at (385, 330) on internal:testid=[data-testid="todo-item"s] >> nth=1 >> internal:role=checkbox
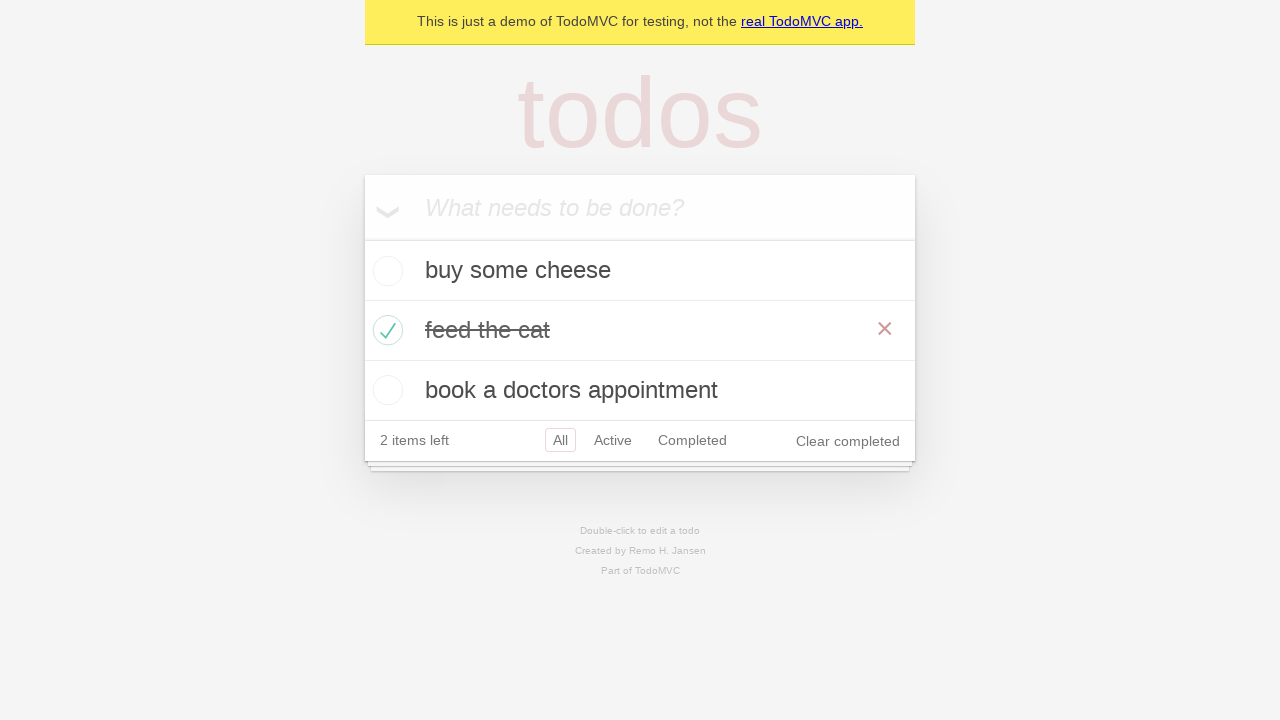

Clicked 'All' filter link at (560, 440) on internal:role=link[name="All"i]
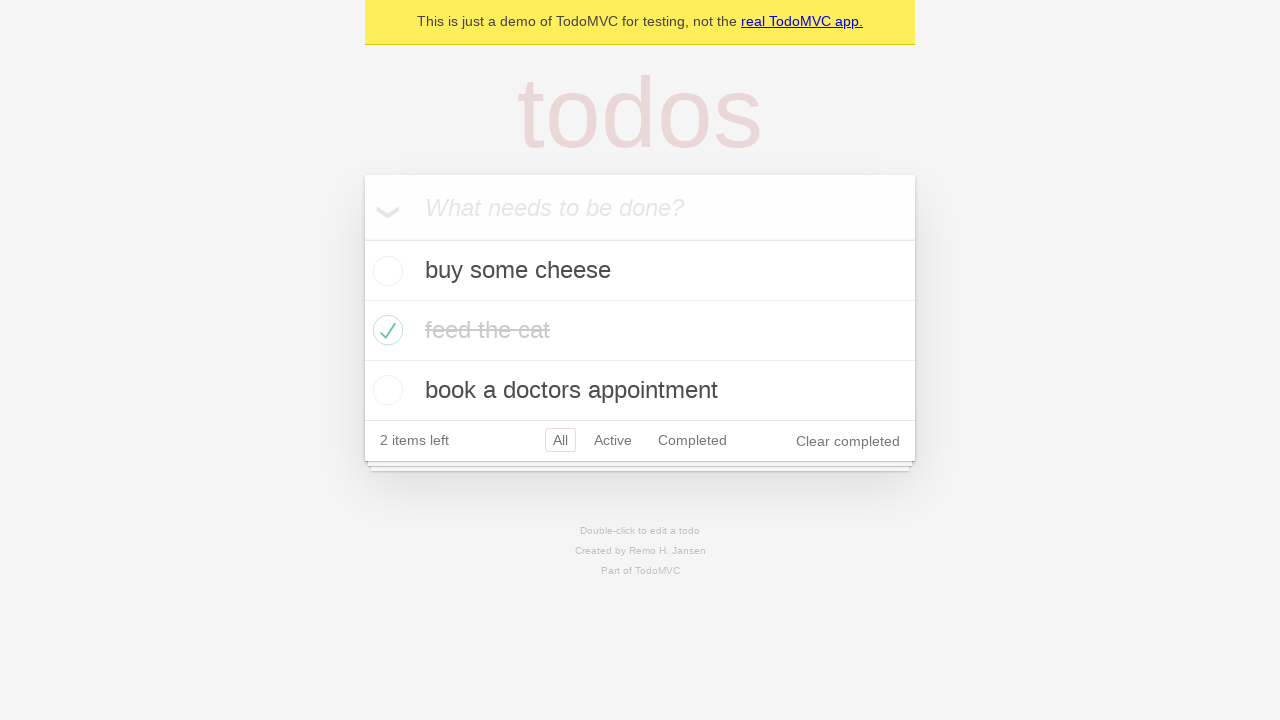

Clicked 'Active' filter link at (613, 440) on internal:role=link[name="Active"i]
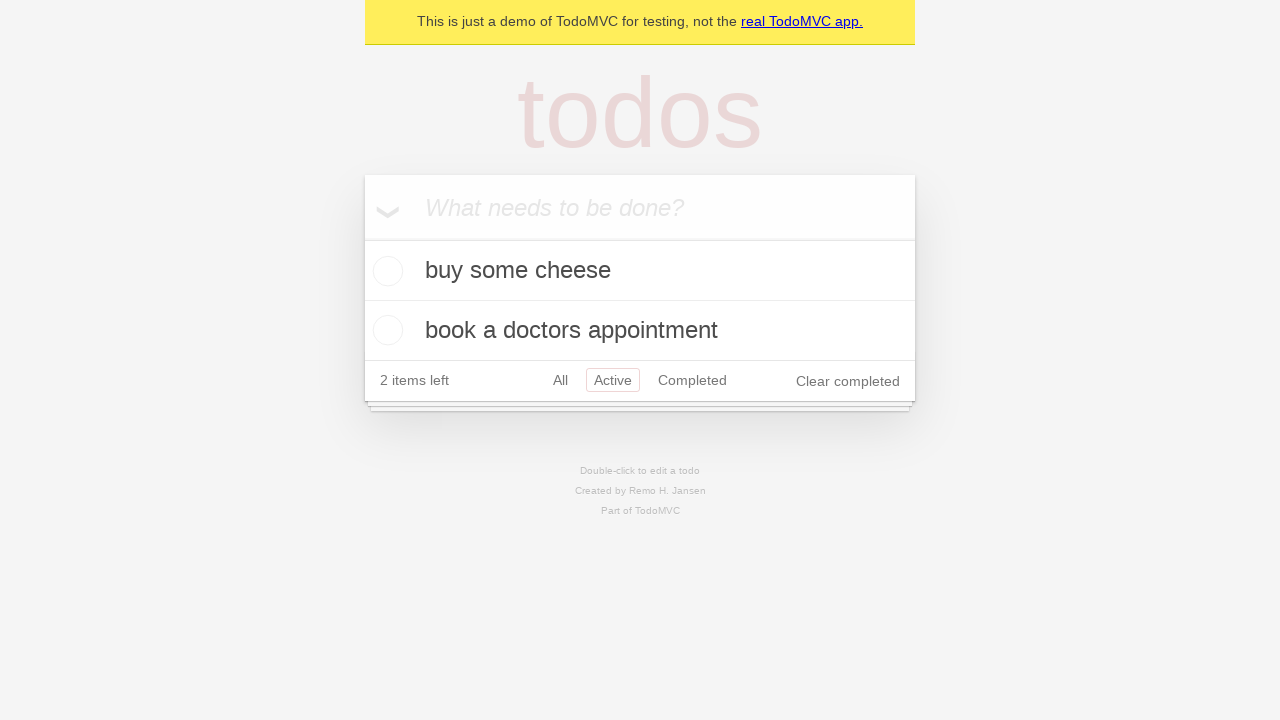

Clicked 'Completed' filter link at (692, 380) on internal:role=link[name="Completed"i]
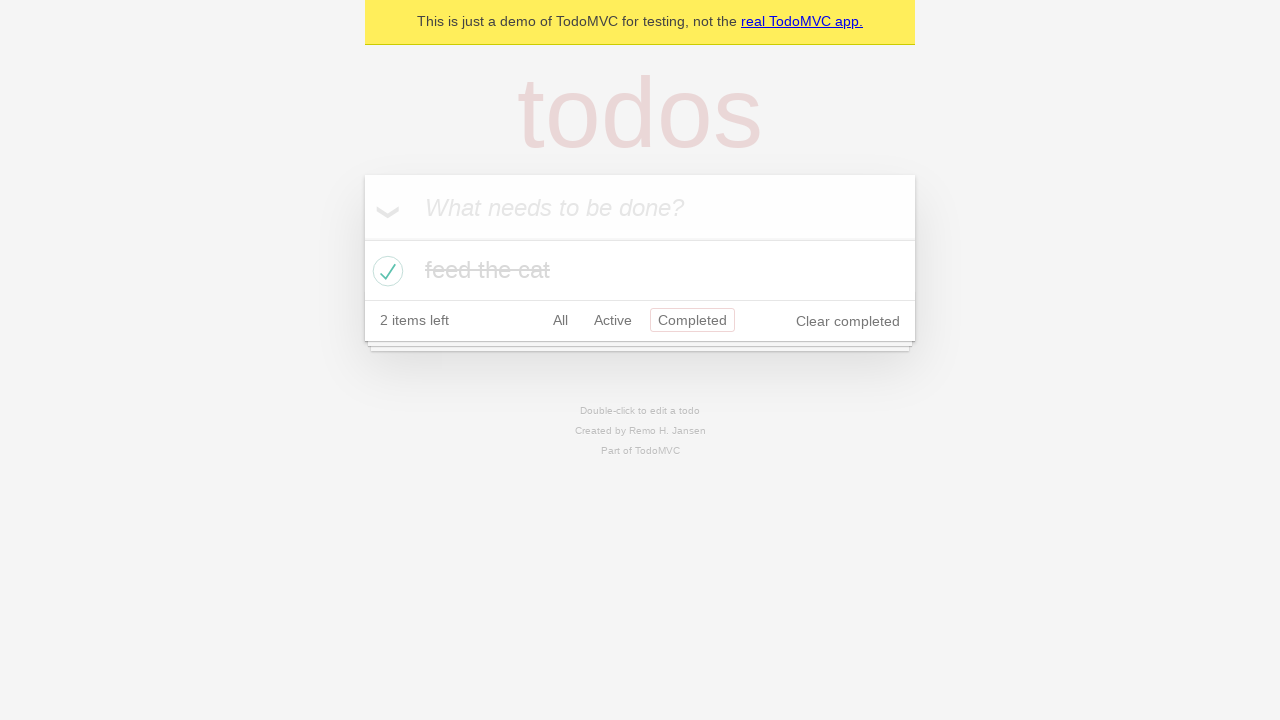

Navigated back to 'Active' filter using browser back button
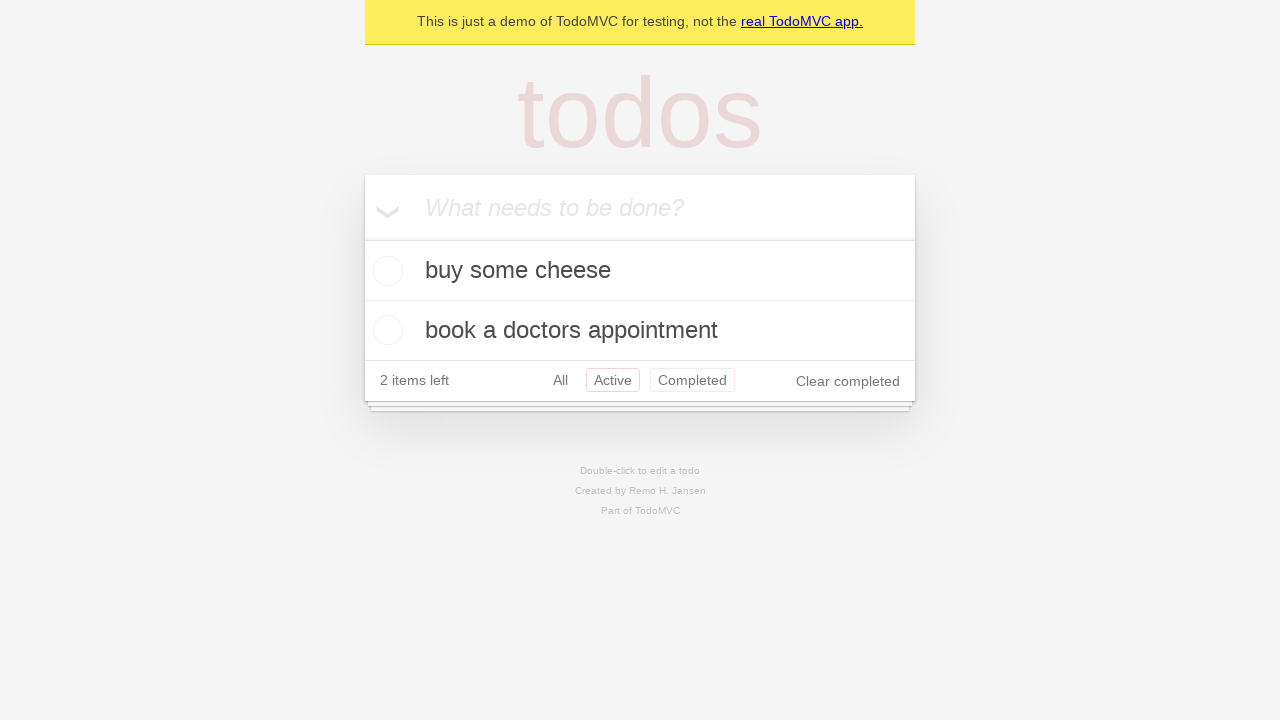

Navigated back to 'All' filter using browser back button
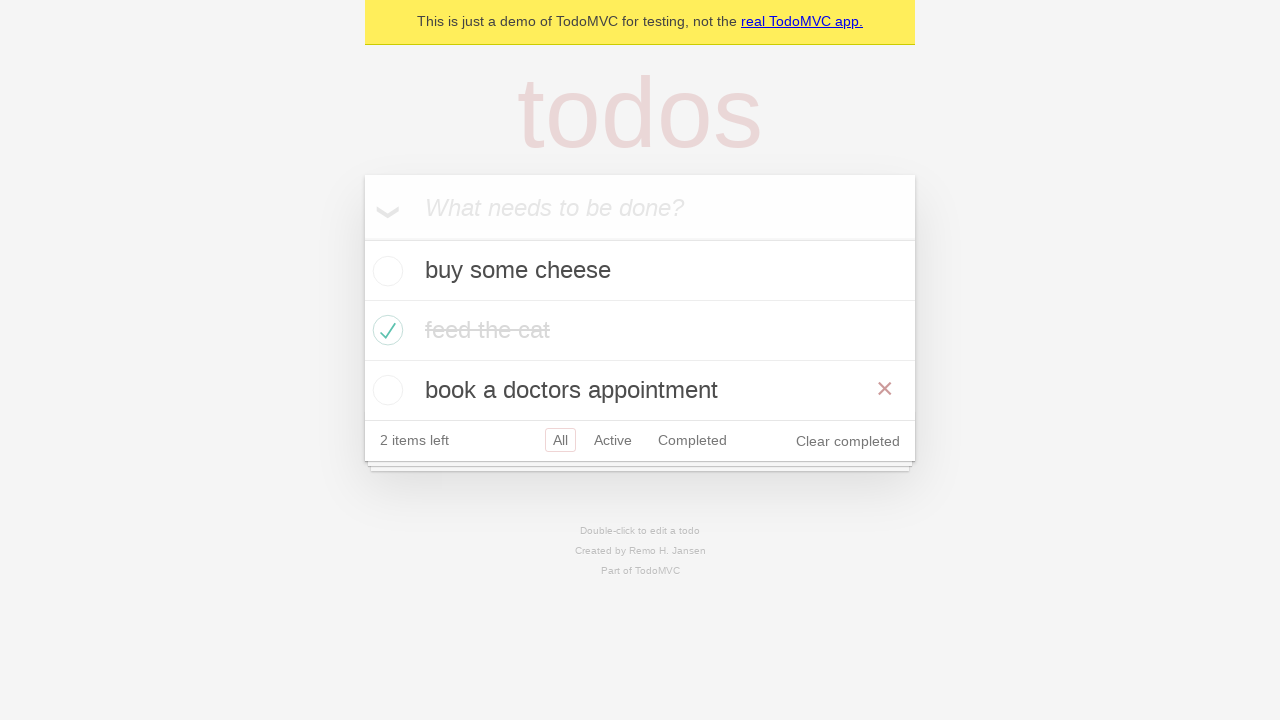

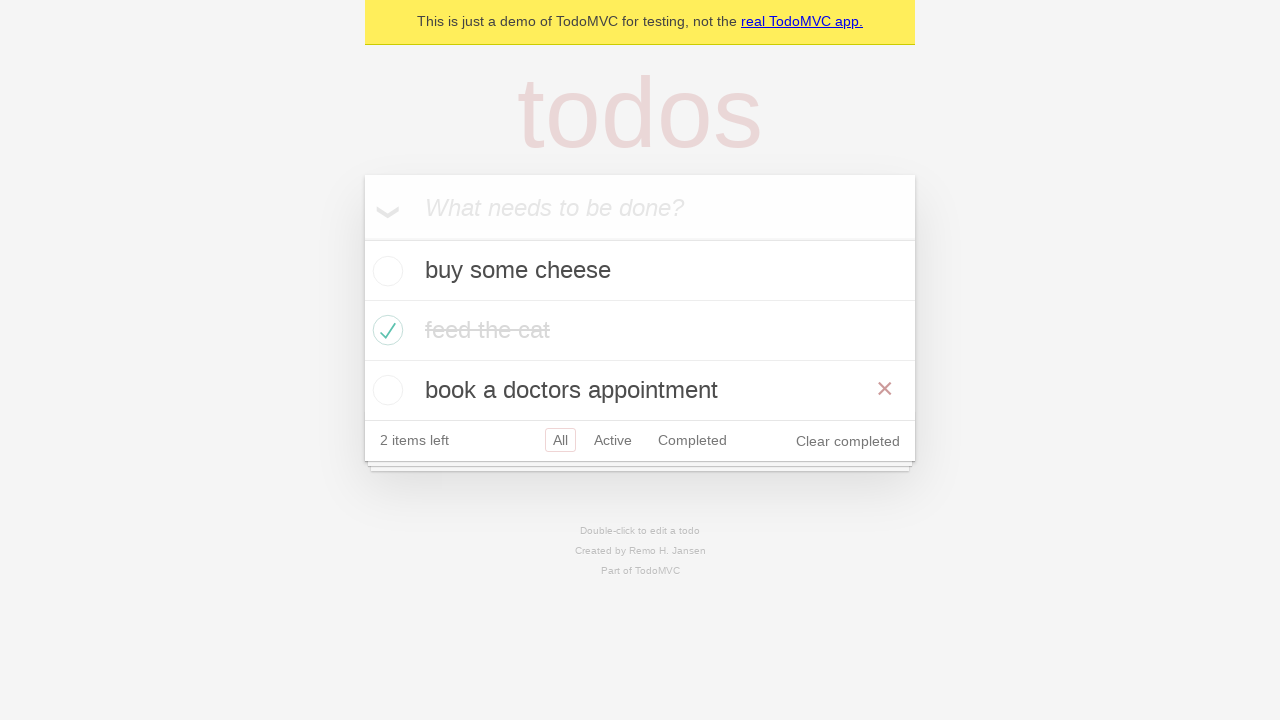